Tests navigation from the homepage to the About page by clicking the About link and verifying the welcome heading is displayed

Starting URL: https://johnnyreilly.com

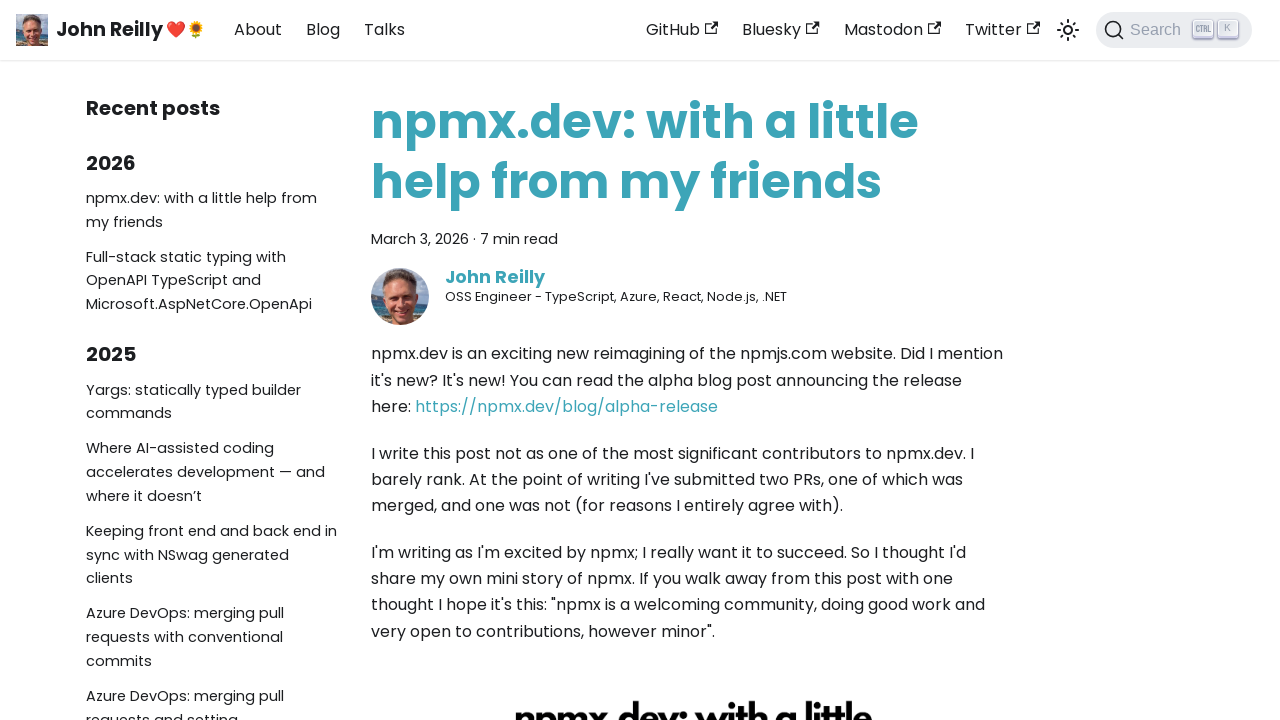

Navigated to homepage at https://johnnyreilly.com
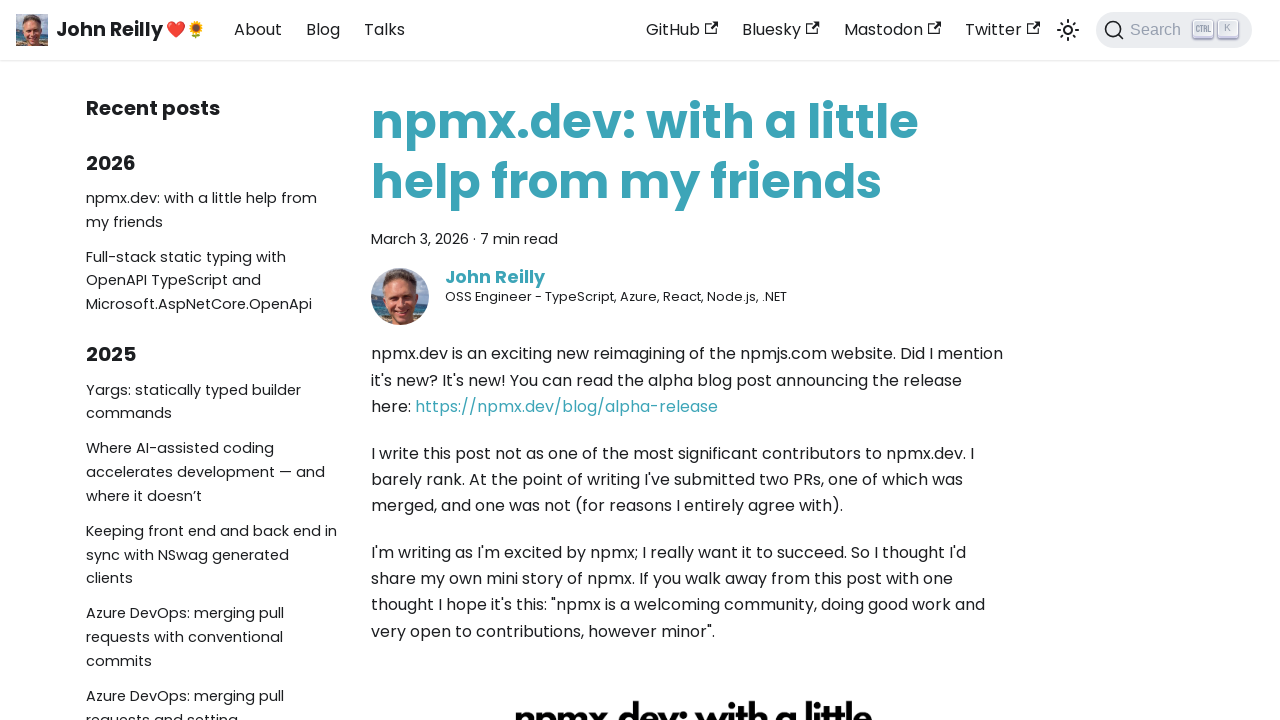

Clicked the About link in navigation at (258, 30) on internal:role=link[name="About"s]
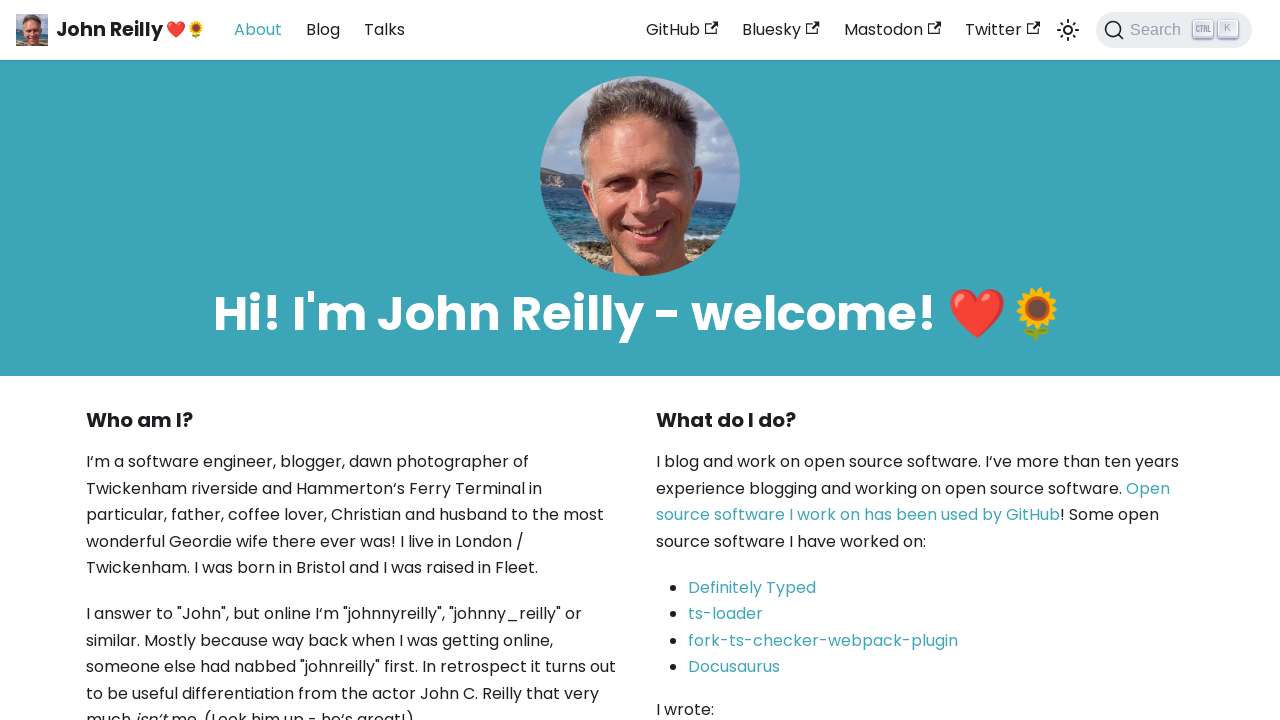

Verified welcome heading is visible on About page
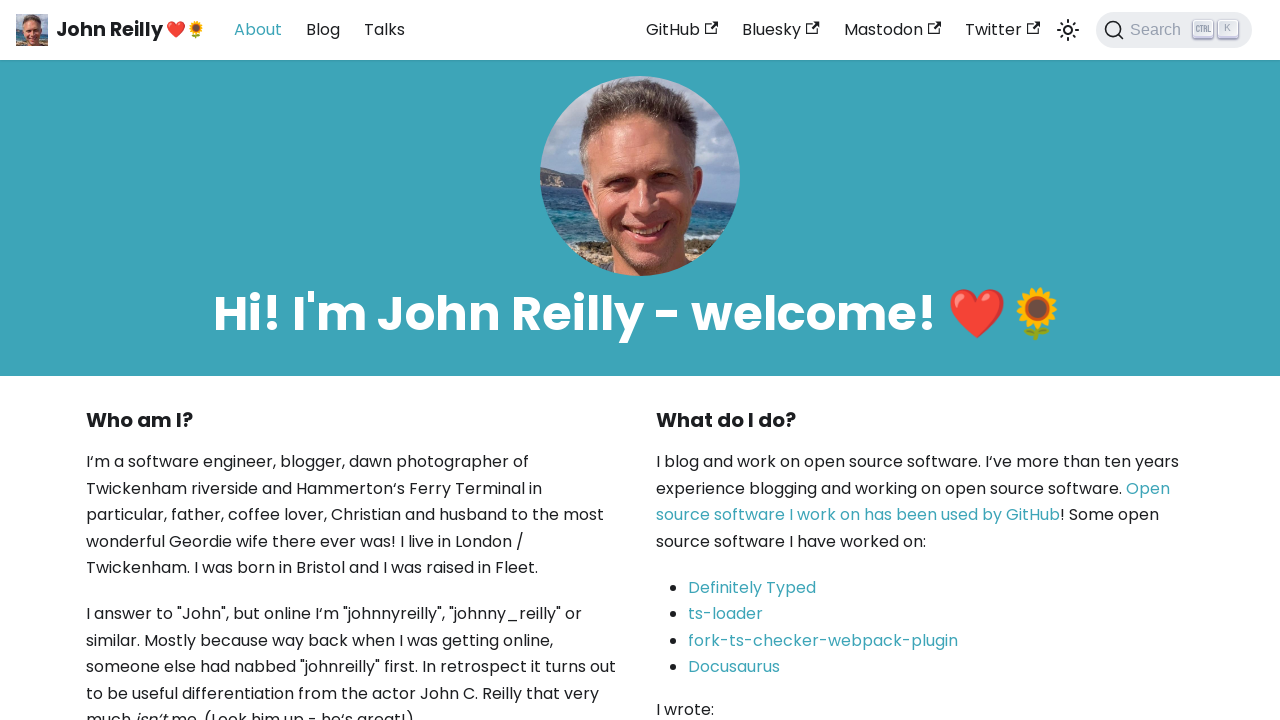

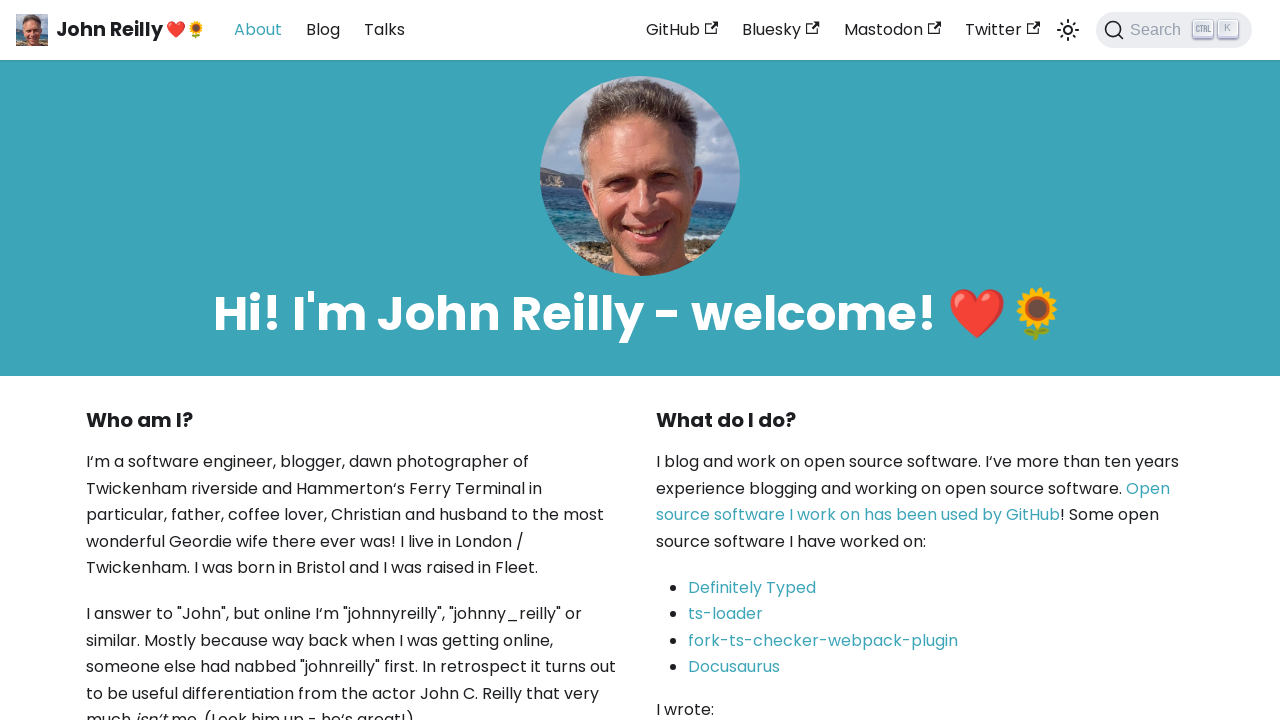